Tests that entering invalid weight text and clicking search changes the field style to indicate error

Starting URL: http://pecunia2.zaw.uni-heidelberg.de/AFE_HD/coin_search_detailed

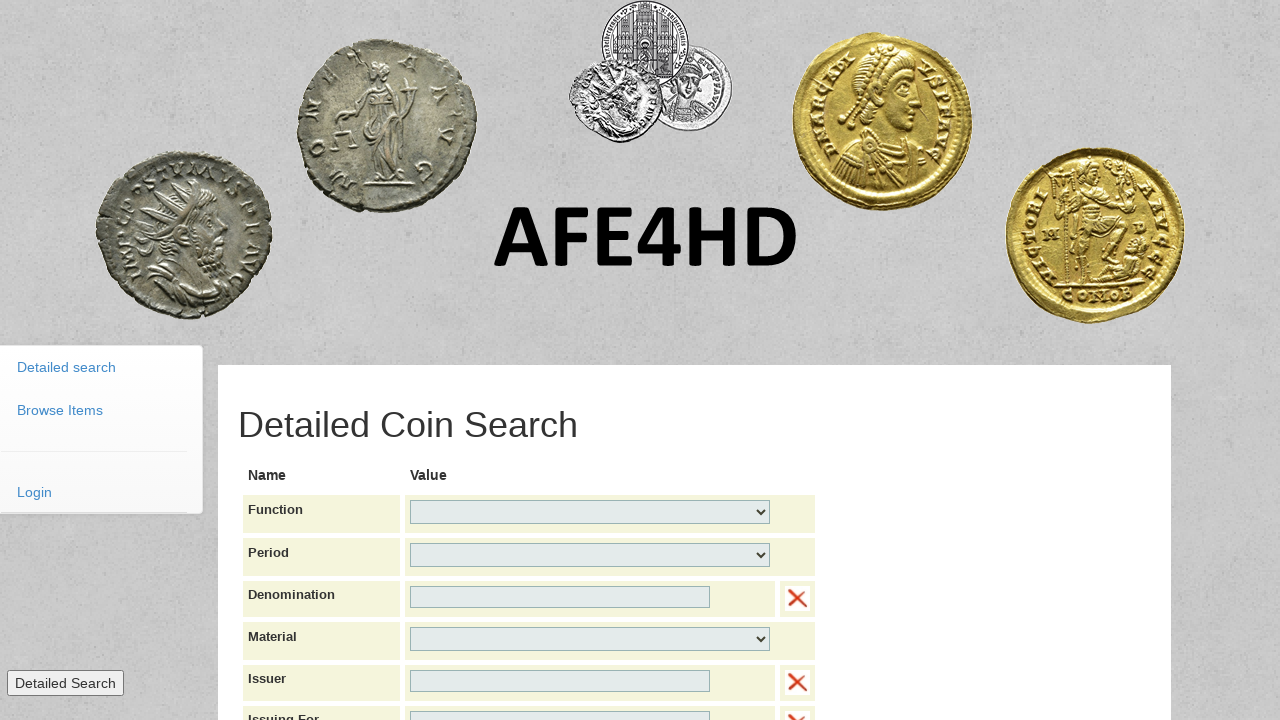

Filled weight field with invalid text 'not a weight' on [name='weight']
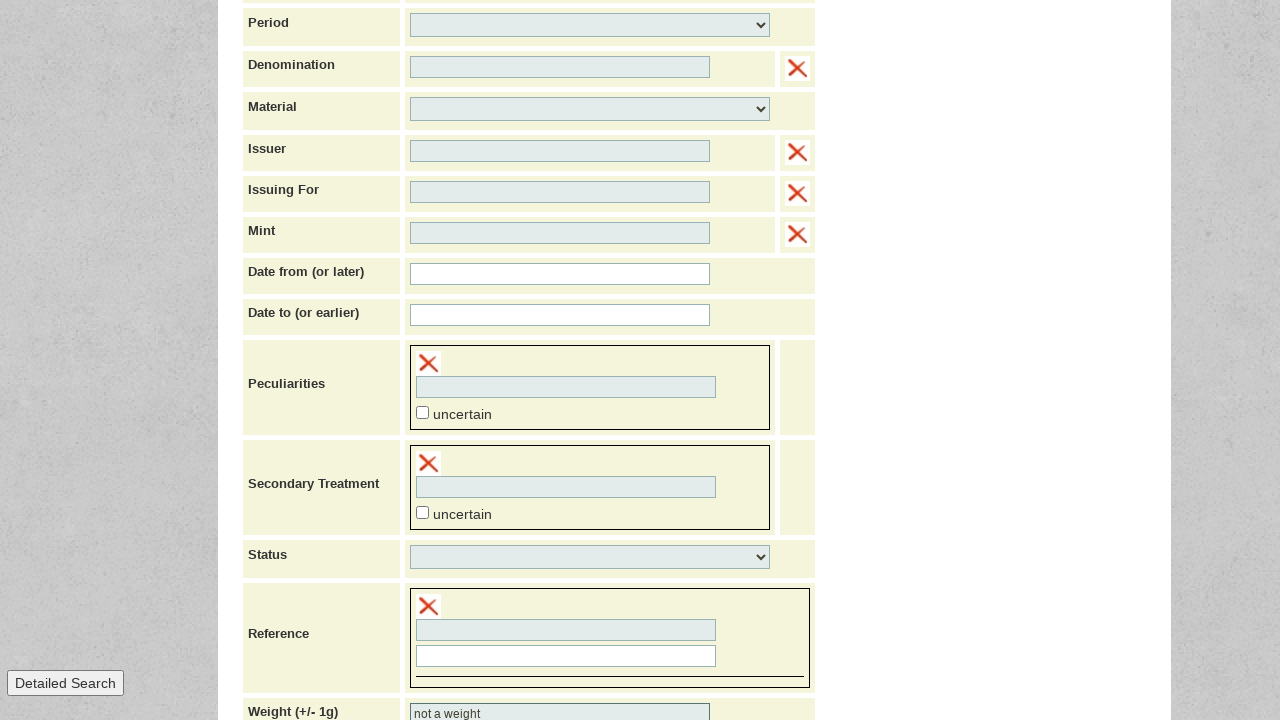

Clicked detailed search button to trigger validation at (469, 480) on [name='detailedSearch']
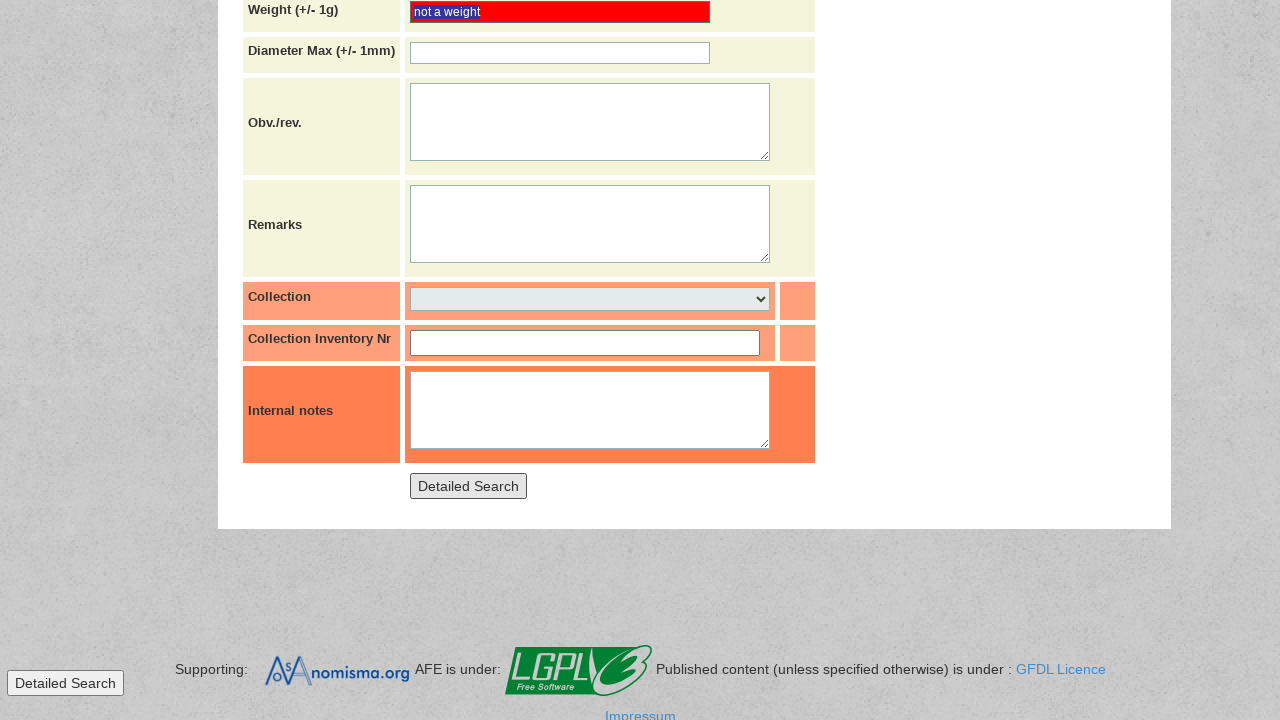

Waited for style change to indicate error state
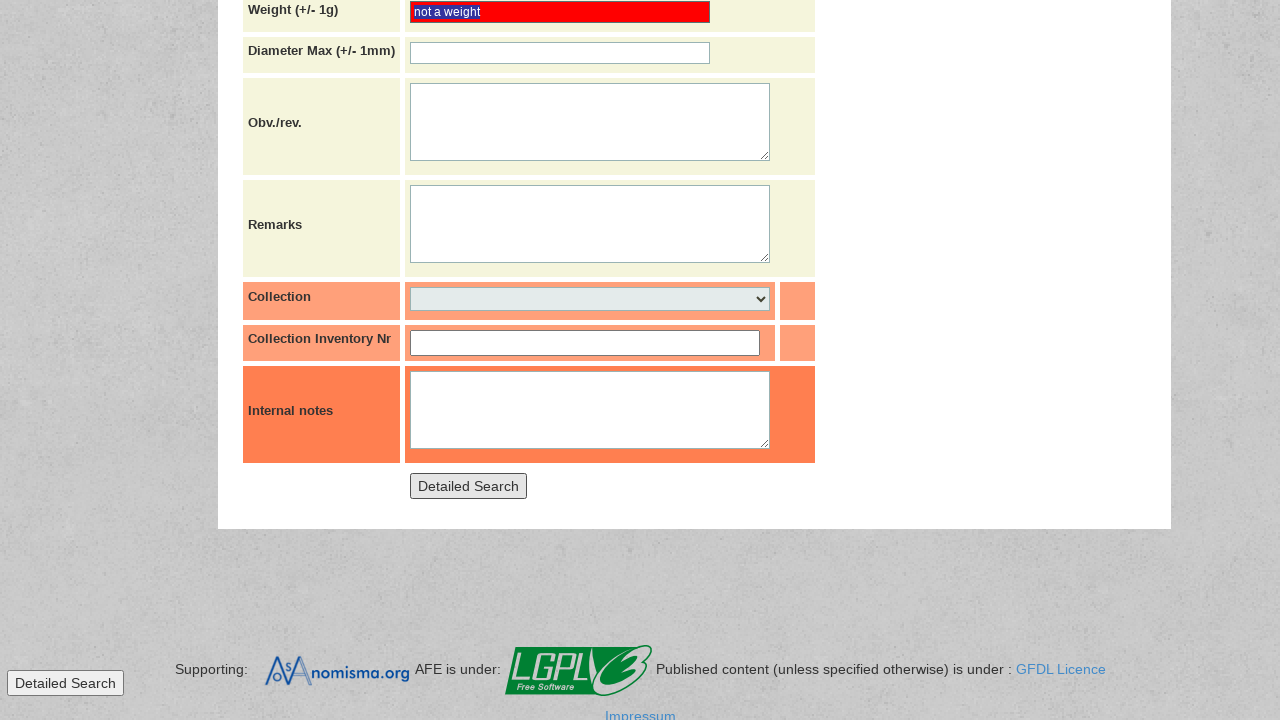

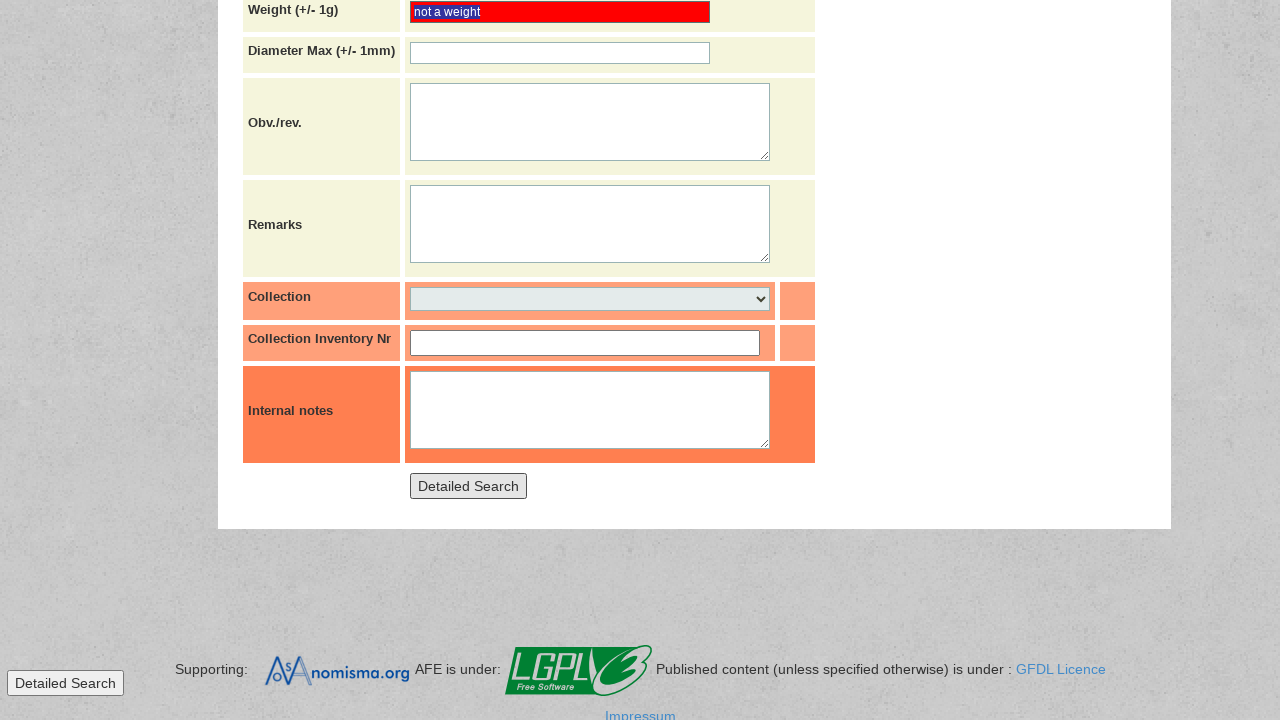